Tests a text box form by filling in full name, email, current address, and permanent address fields, then submitting the form to verify the information is displayed correctly.

Starting URL: https://demoqa.com/text-box

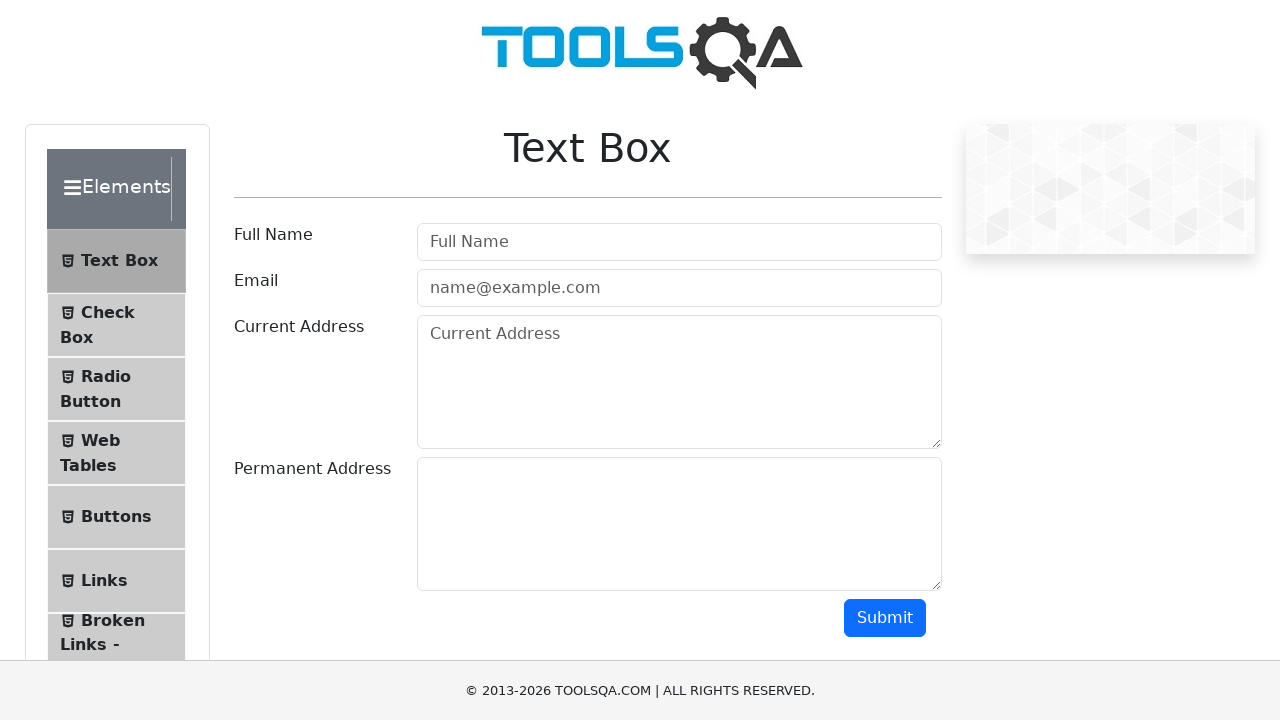

Filled full name field with 'David' on input#userName
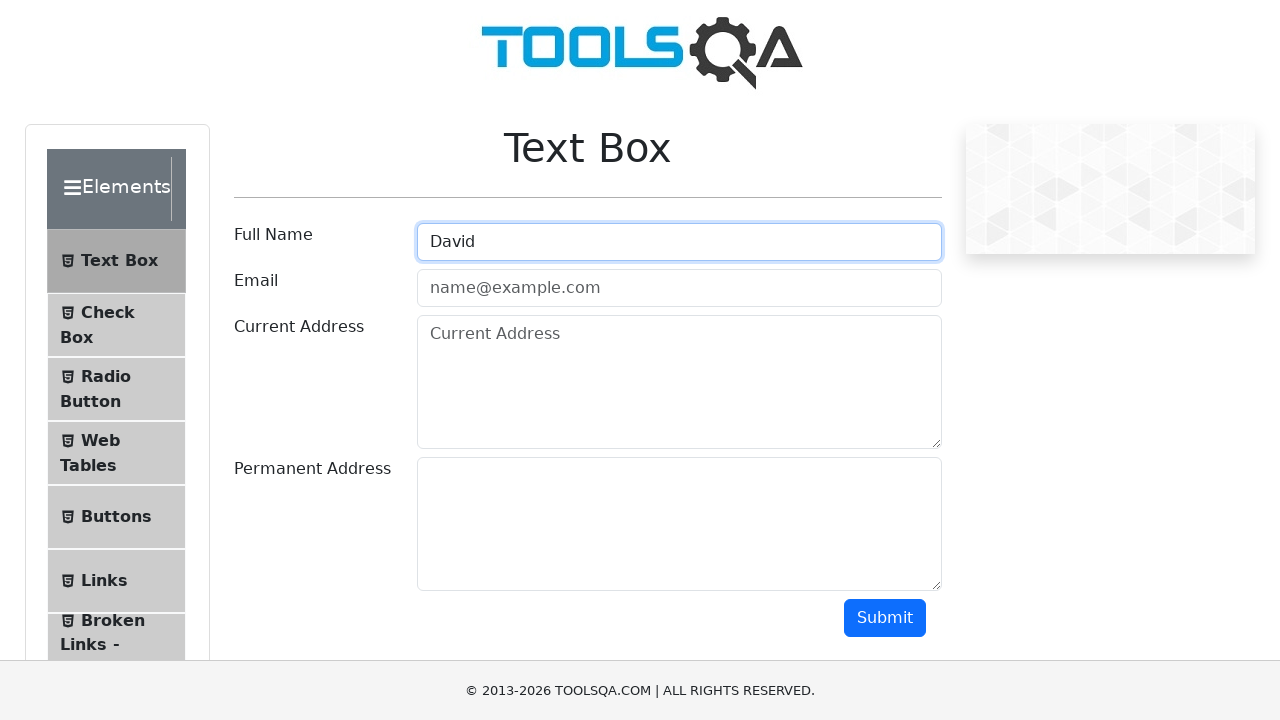

Filled email field with 'david@gmail.com' on input#userEmail
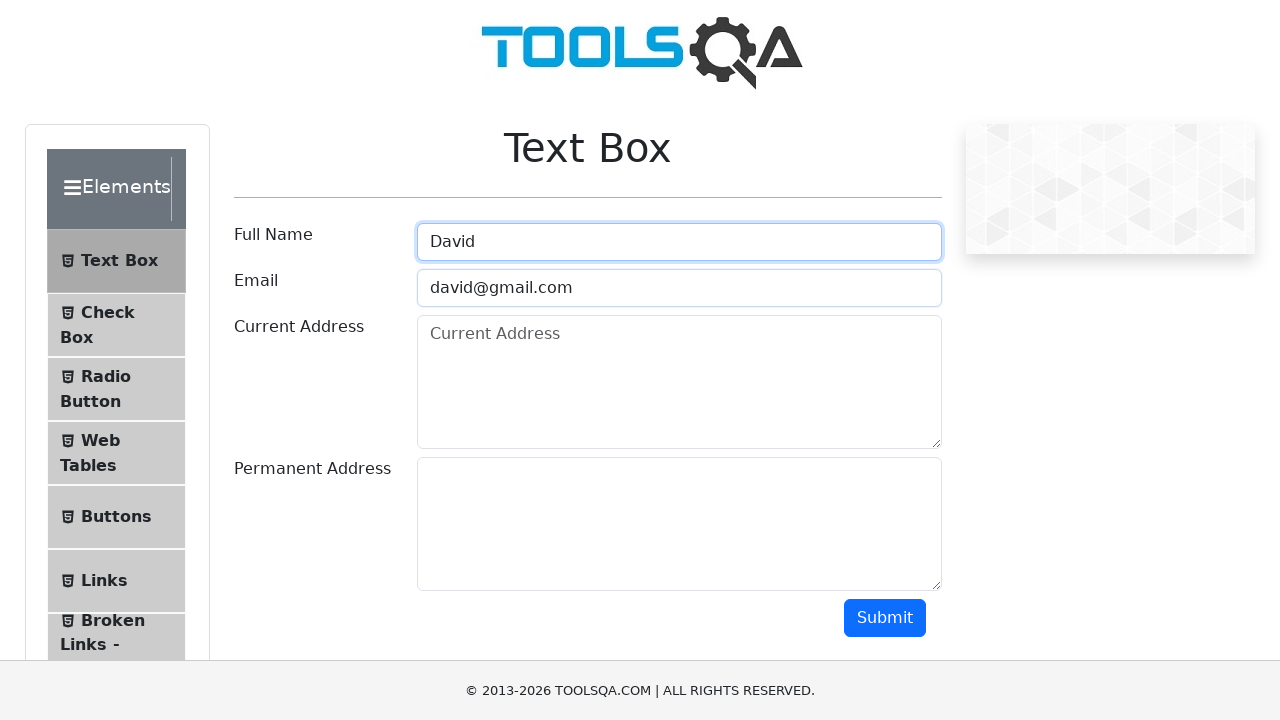

Filled current address field with 'Random Address' on textarea#currentAddress
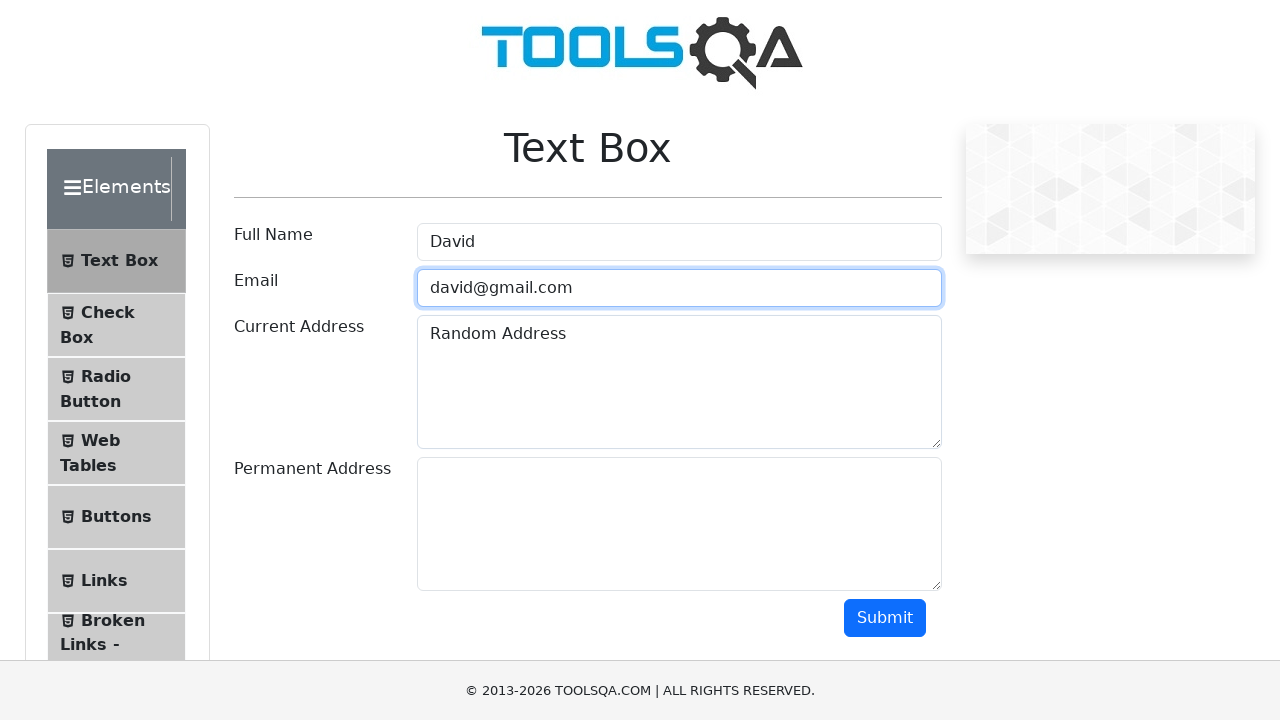

Filled permanent address field with 'different address' on textarea#permanentAddress
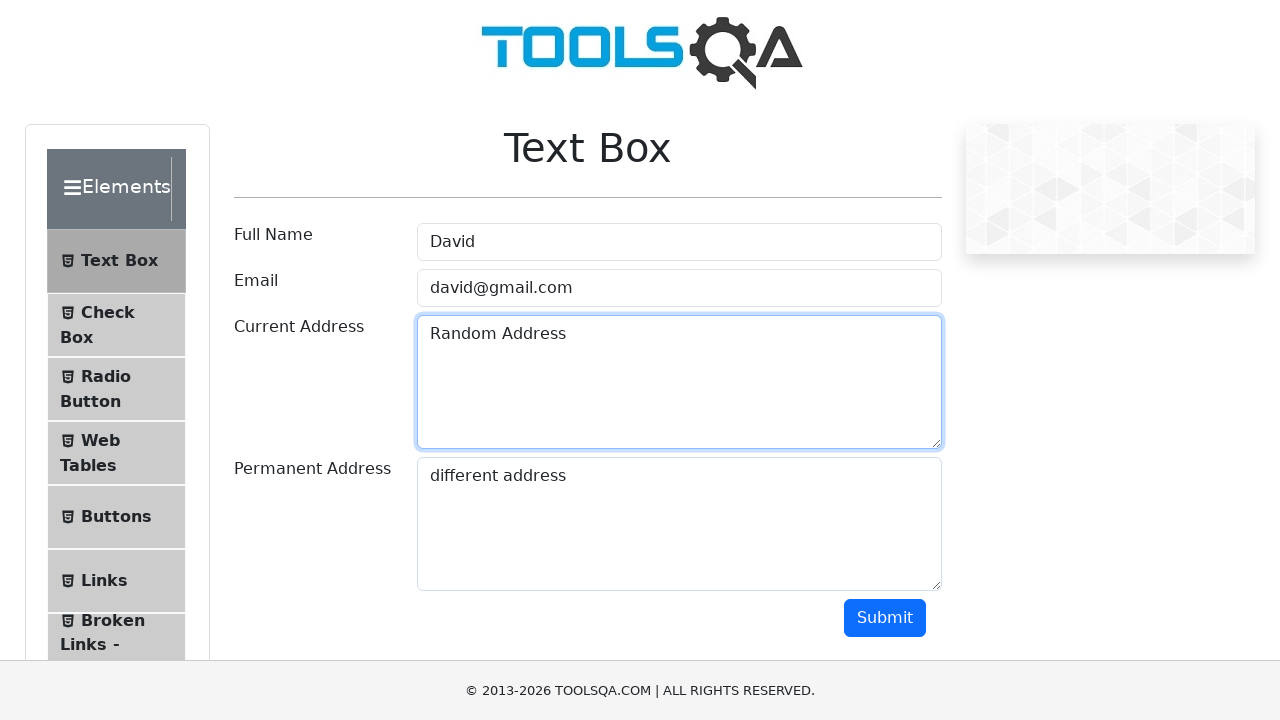

Clicked submit button to submit form at (885, 618) on button#submit
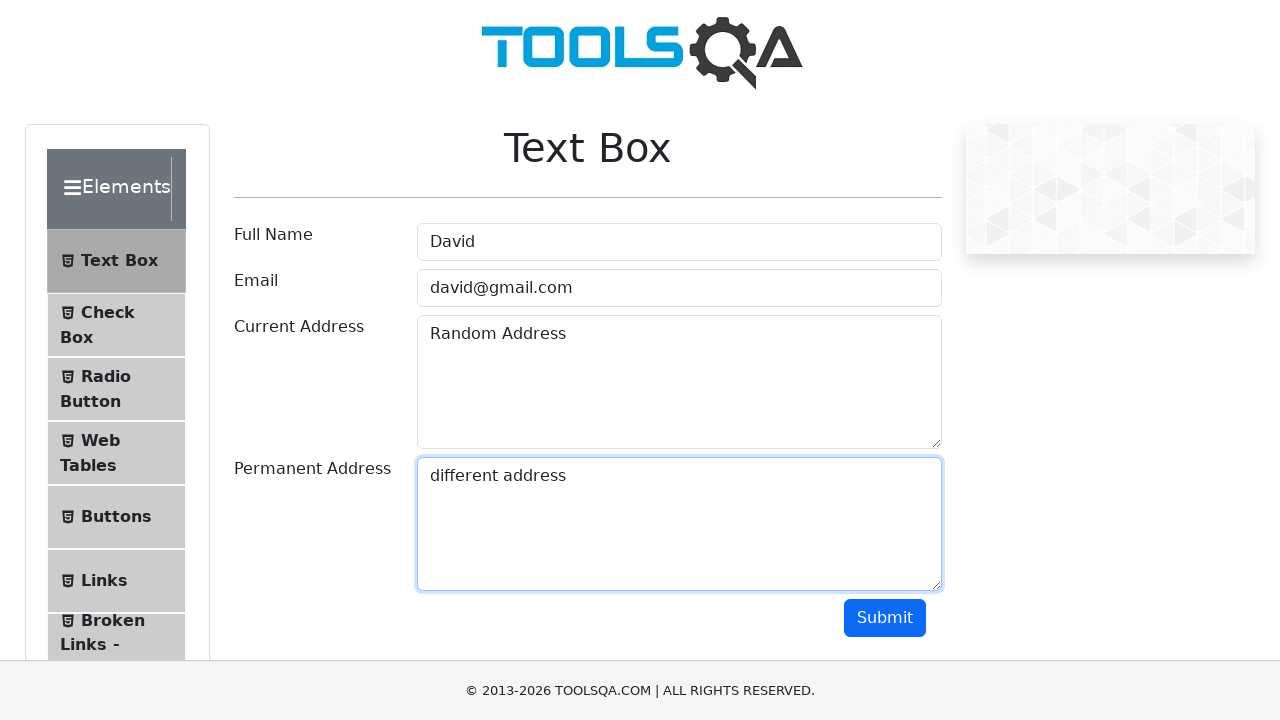

Form submission output displayed successfully
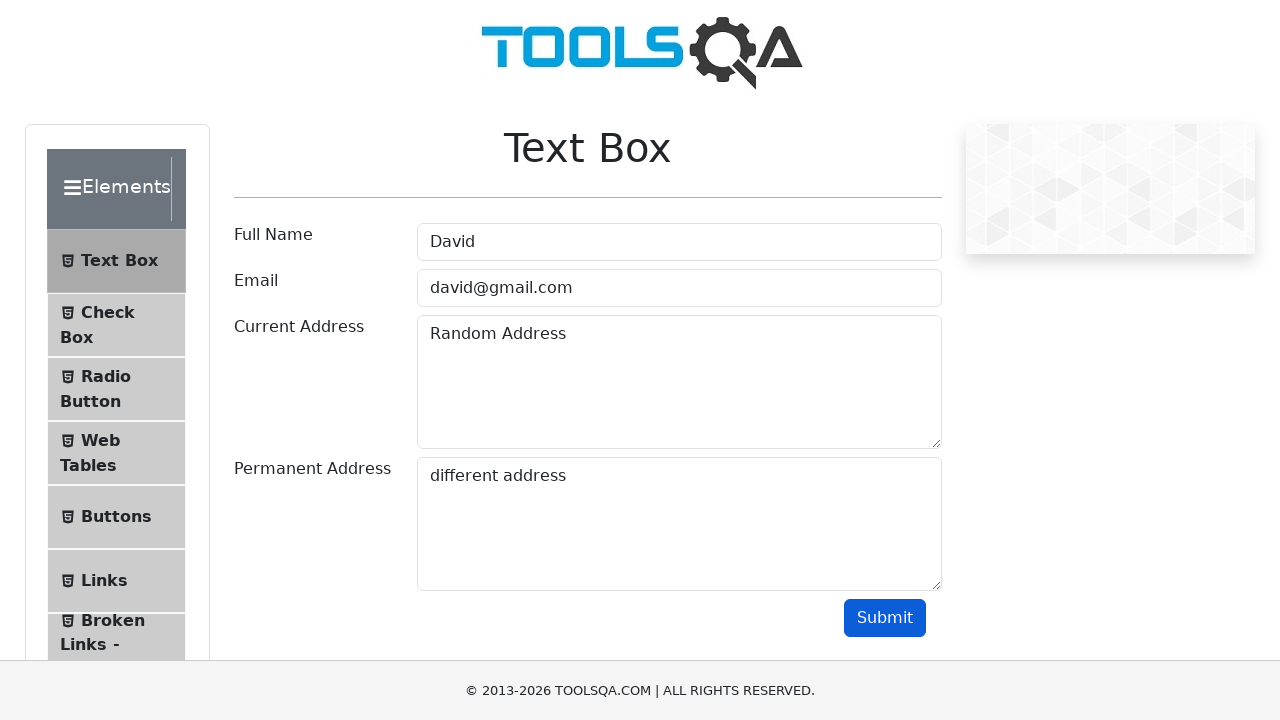

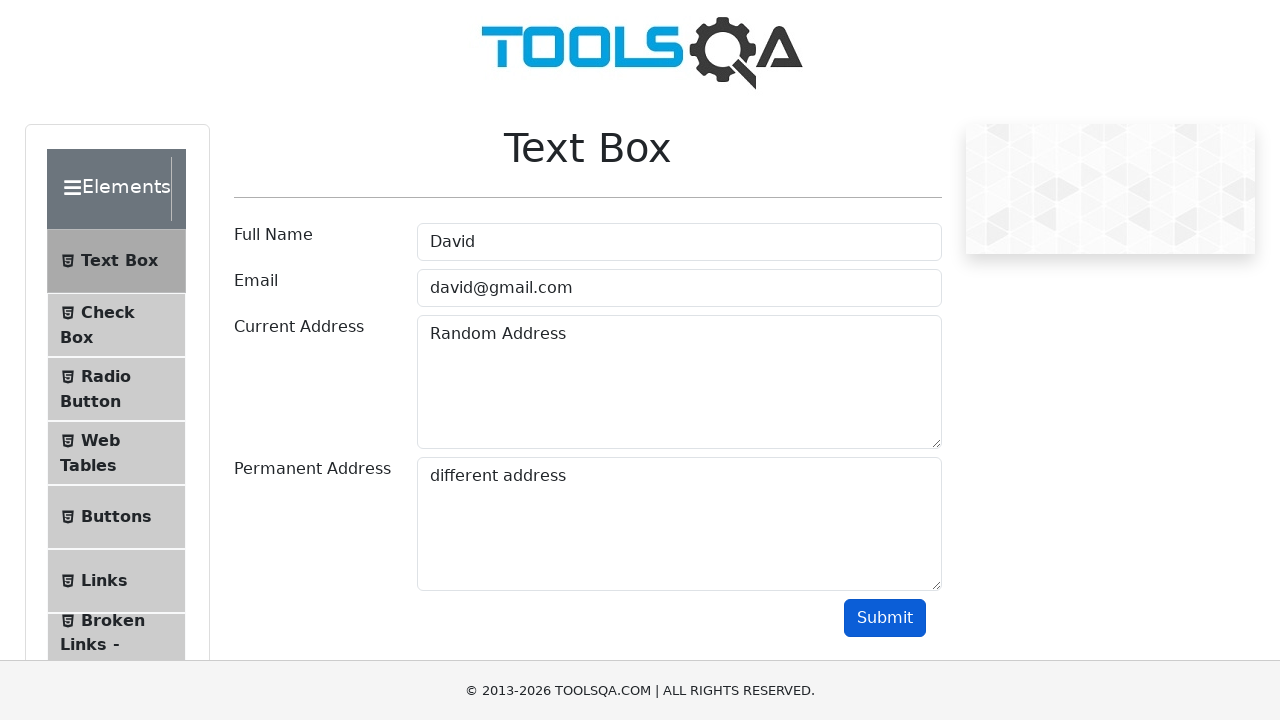